Fills out a demo request form on OrangeHRM website by entering email on homepage, clicking submit, then filling out the detailed contact form with name, email, and phone number

Starting URL: https://www.orangehrm.com/

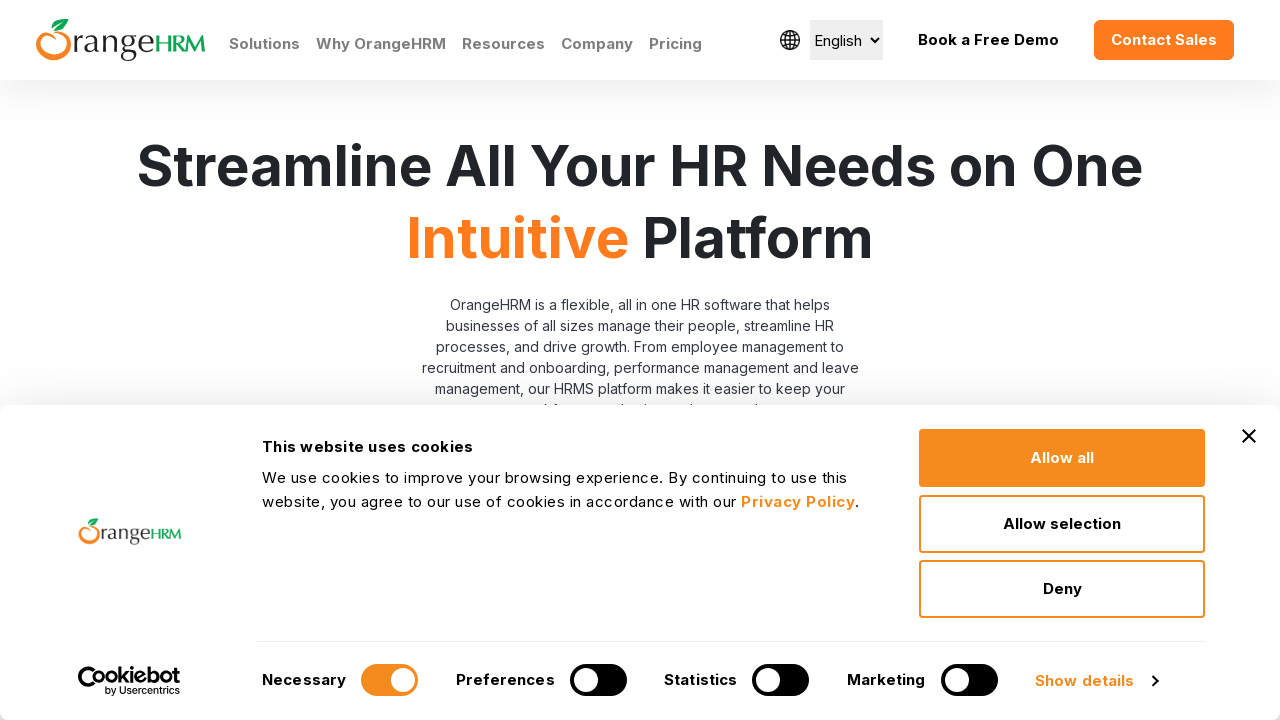

Filled email field on homepage with 'testuser456@example.com' on #Form_submitForm_EmailHomePage
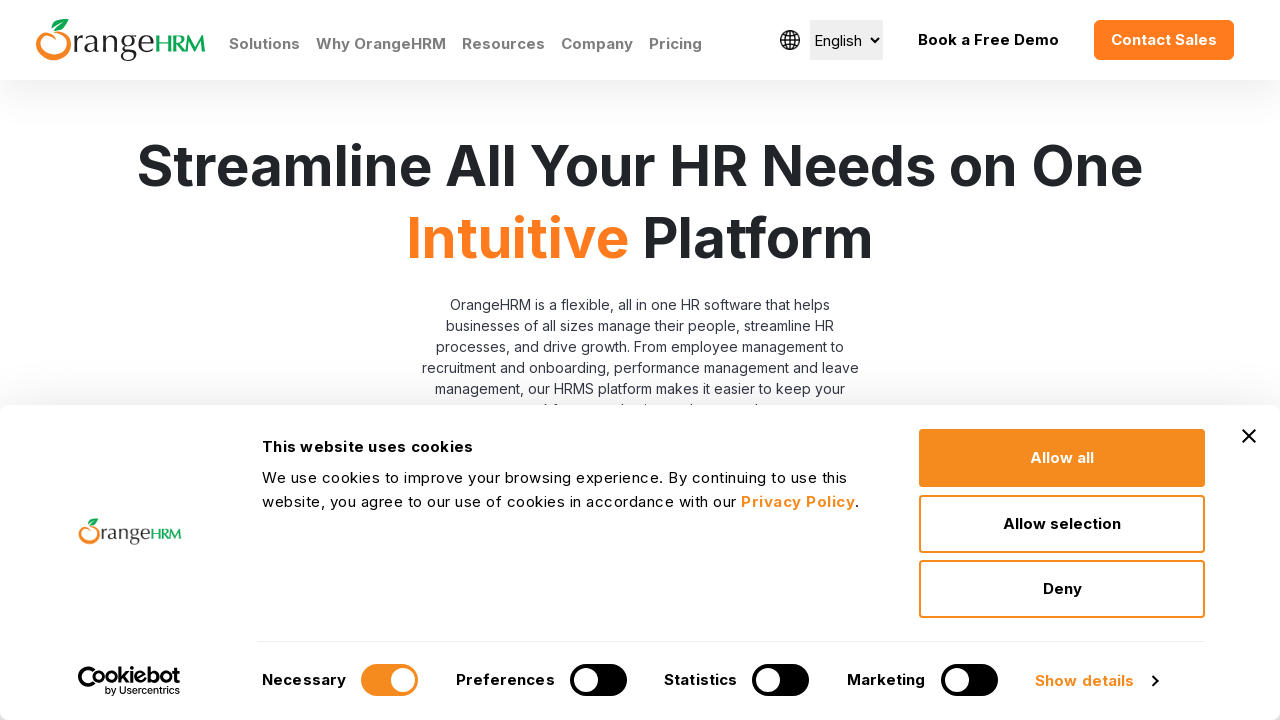

Clicked submit/request button to proceed to detailed form at (717, 360) on xpath=//input[@id='Form_submitForm_action_request']
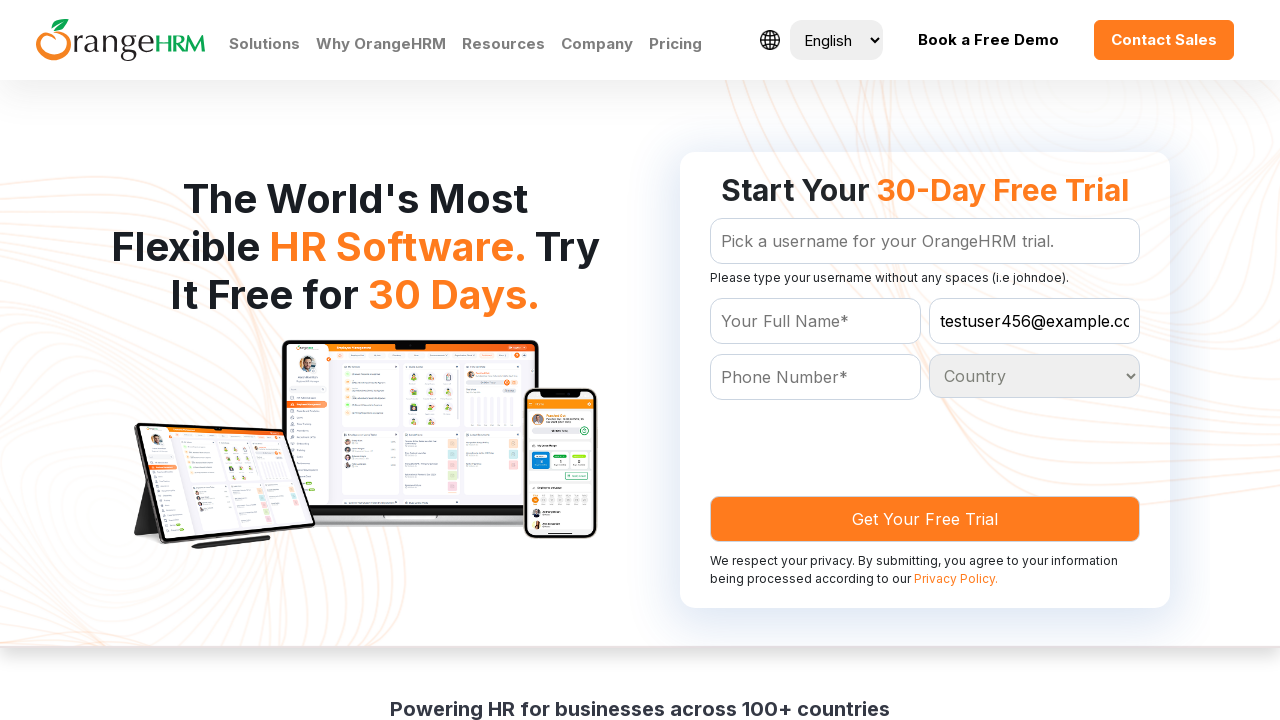

Filled name field with 'John Smith' on #Form_getForm_Name
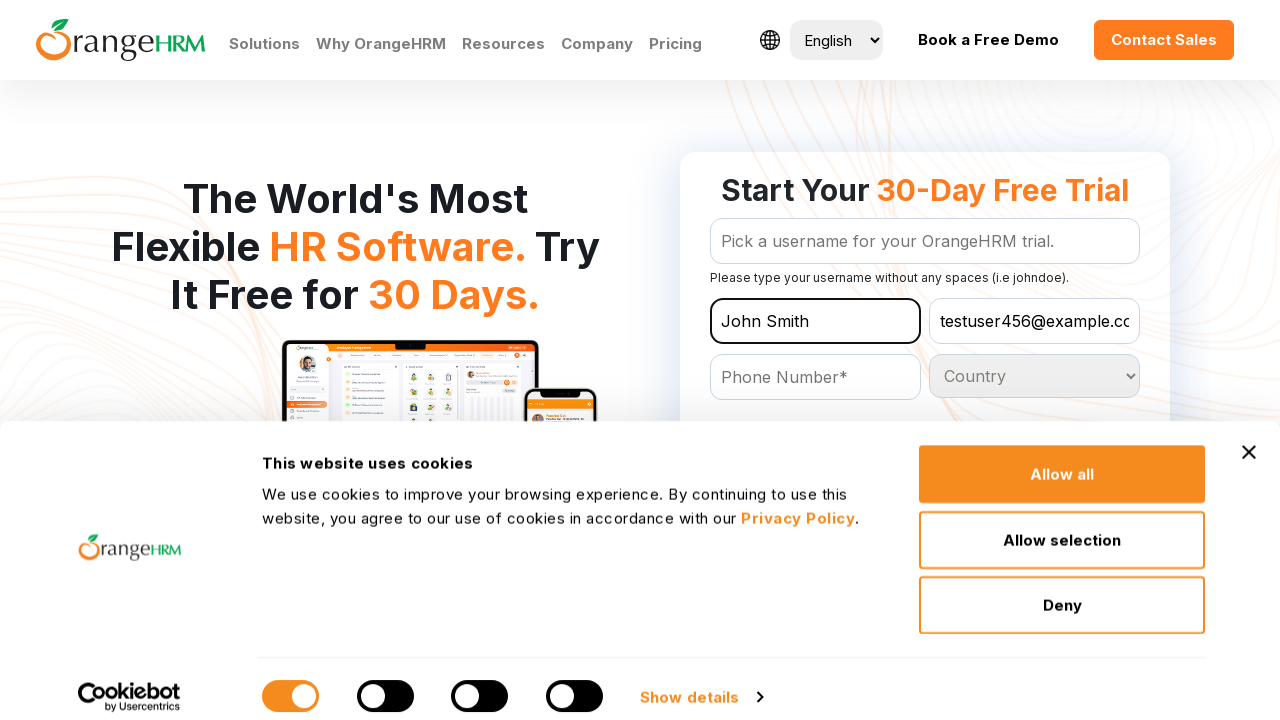

Filled email field in detailed form with 'testuser456@example.com' on #Form_getForm_Email
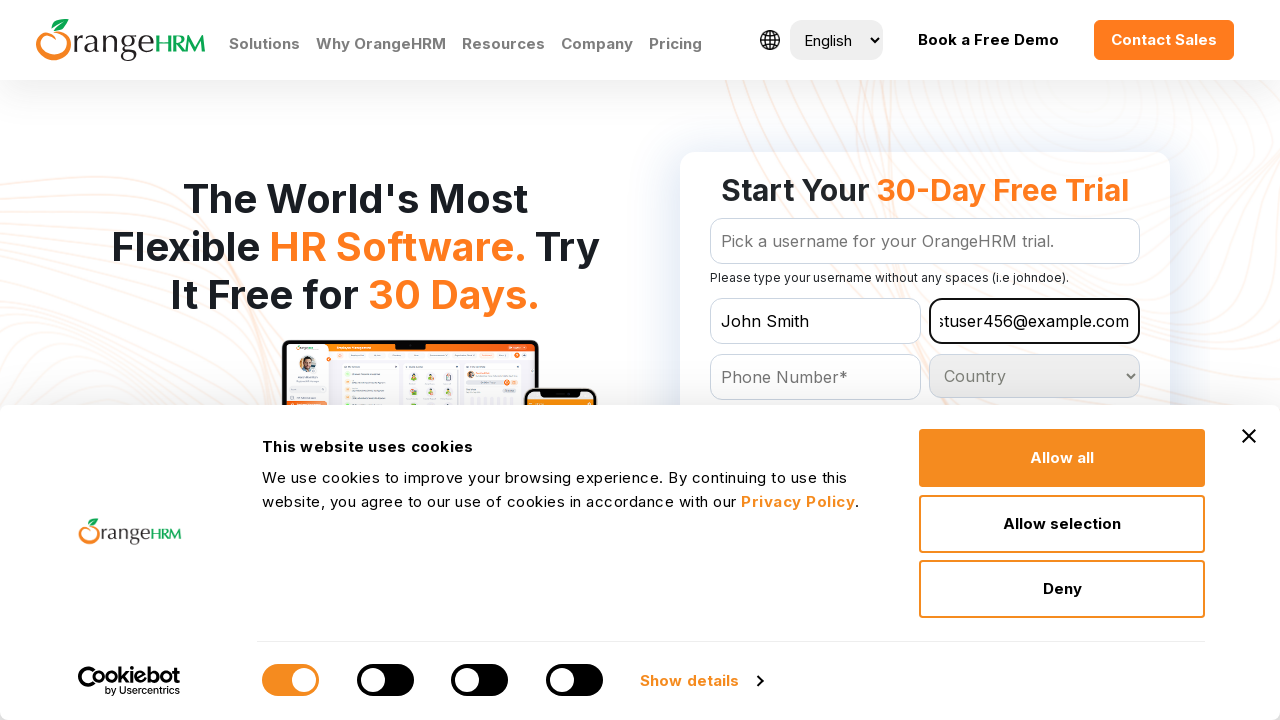

Filled contact/phone number field with '5551234567' on #Form_getForm_Contact
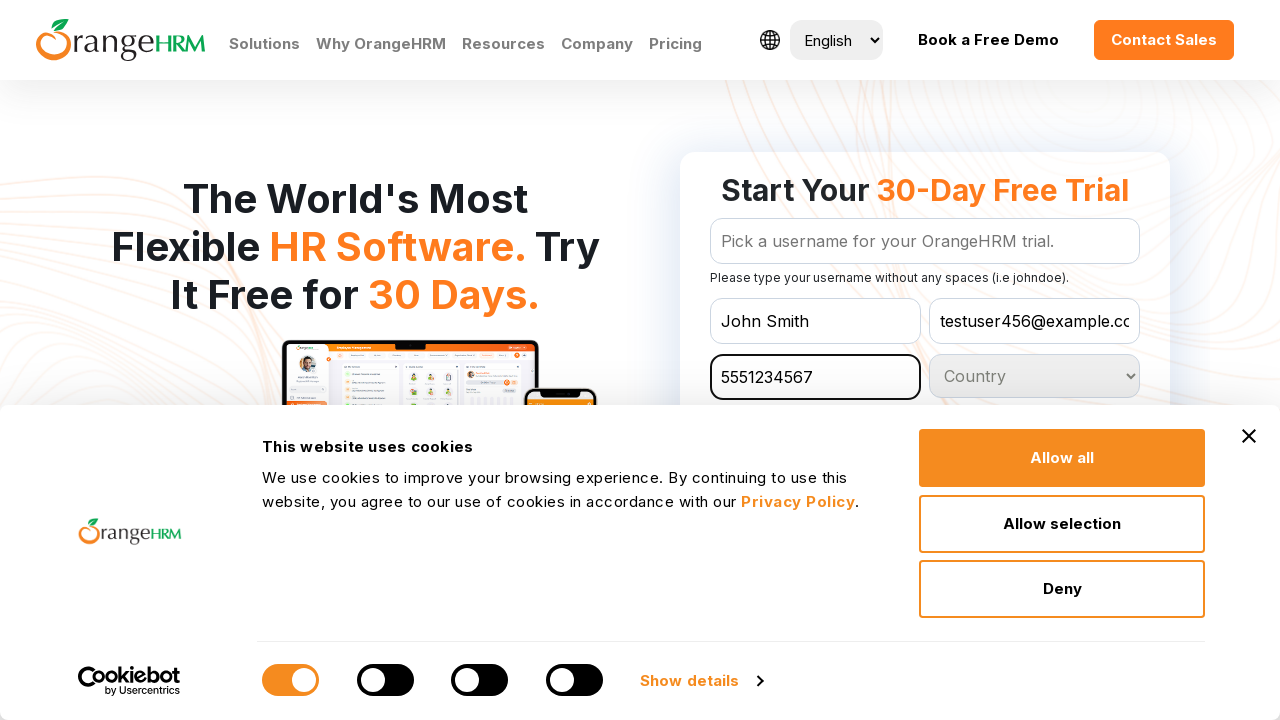

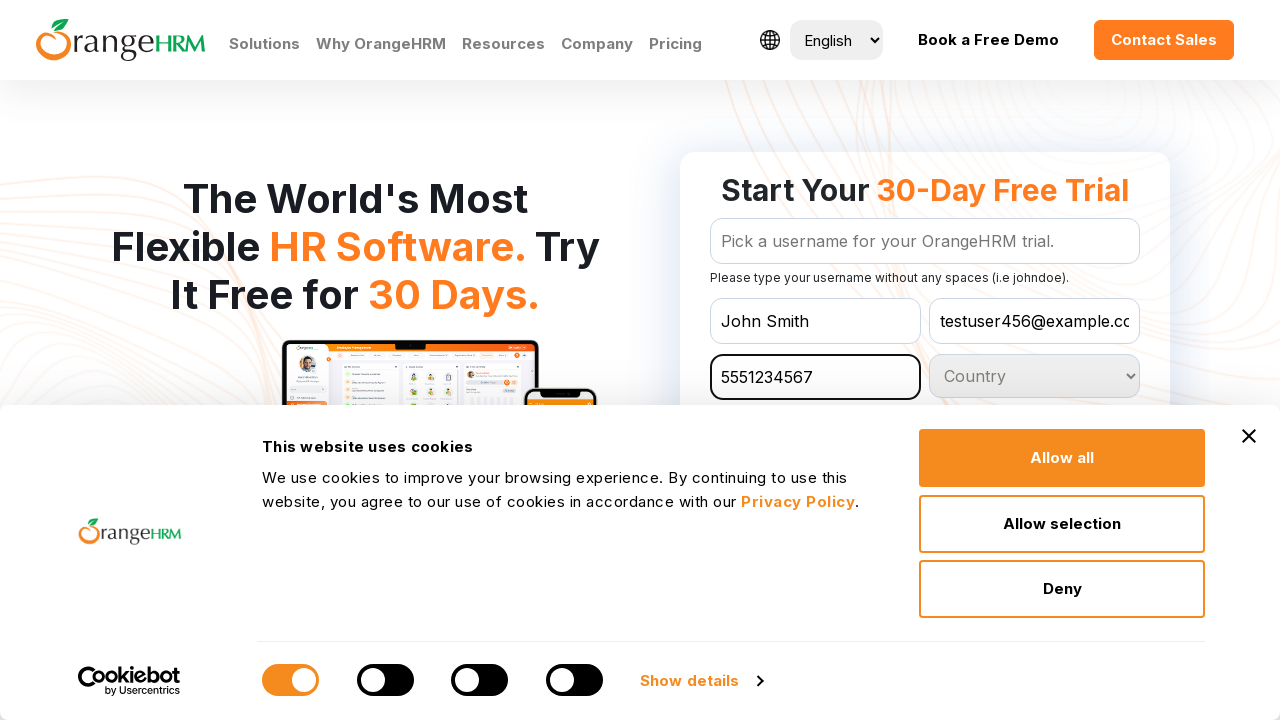